Navigates to an automation practice page, scrolls down to a web table, and verifies the table structure by checking for rows and columns.

Starting URL: https://rahulshettyacademy.com/AutomationPractice/

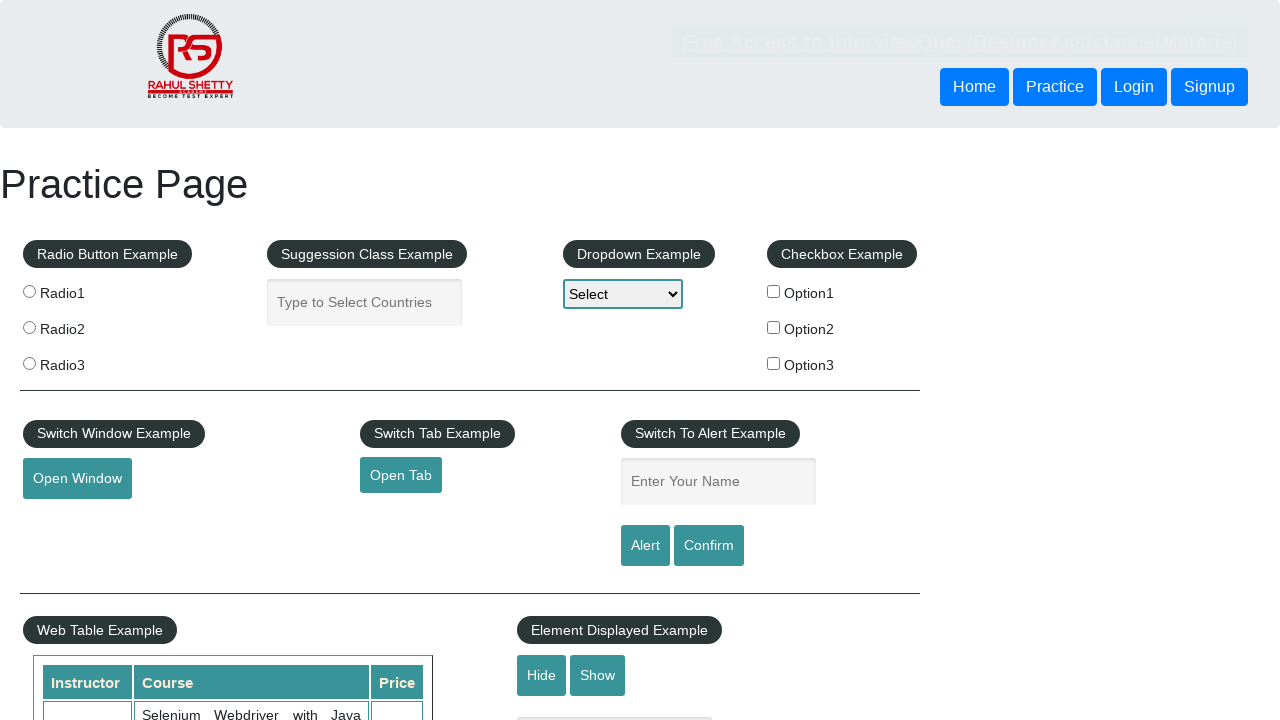

Navigated to automation practice page
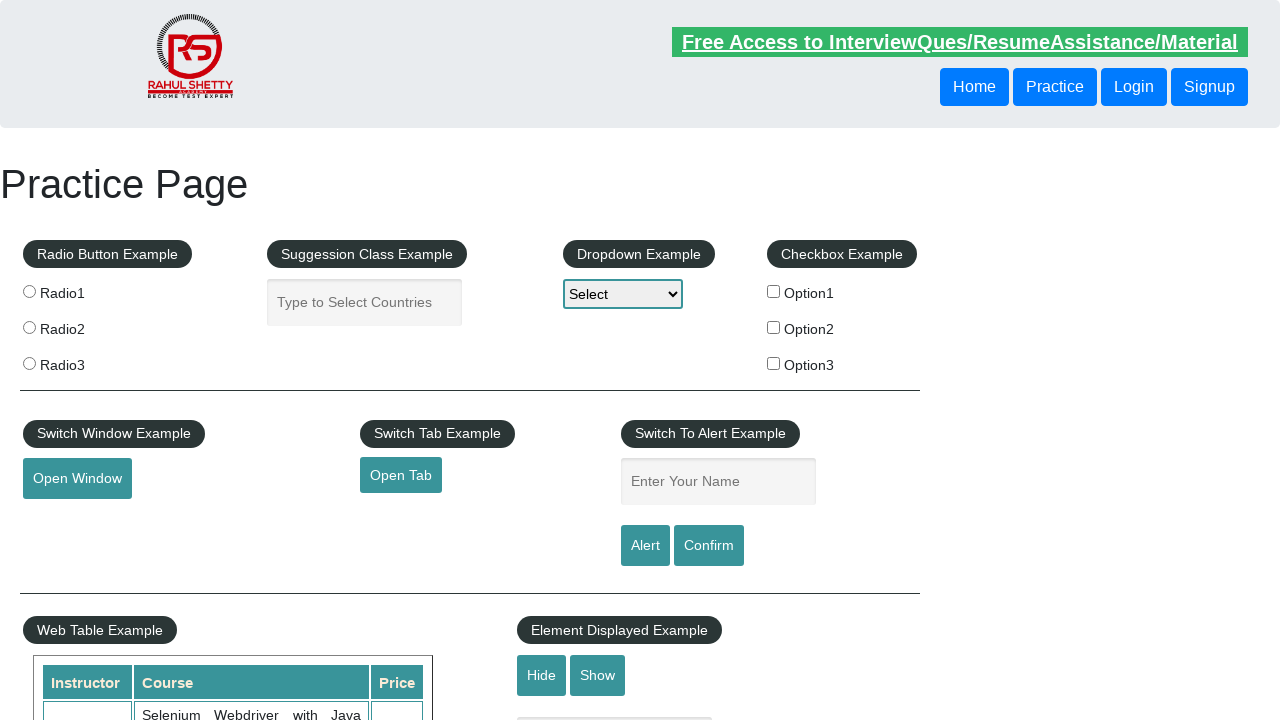

Scrolled down 600 pixels to table section
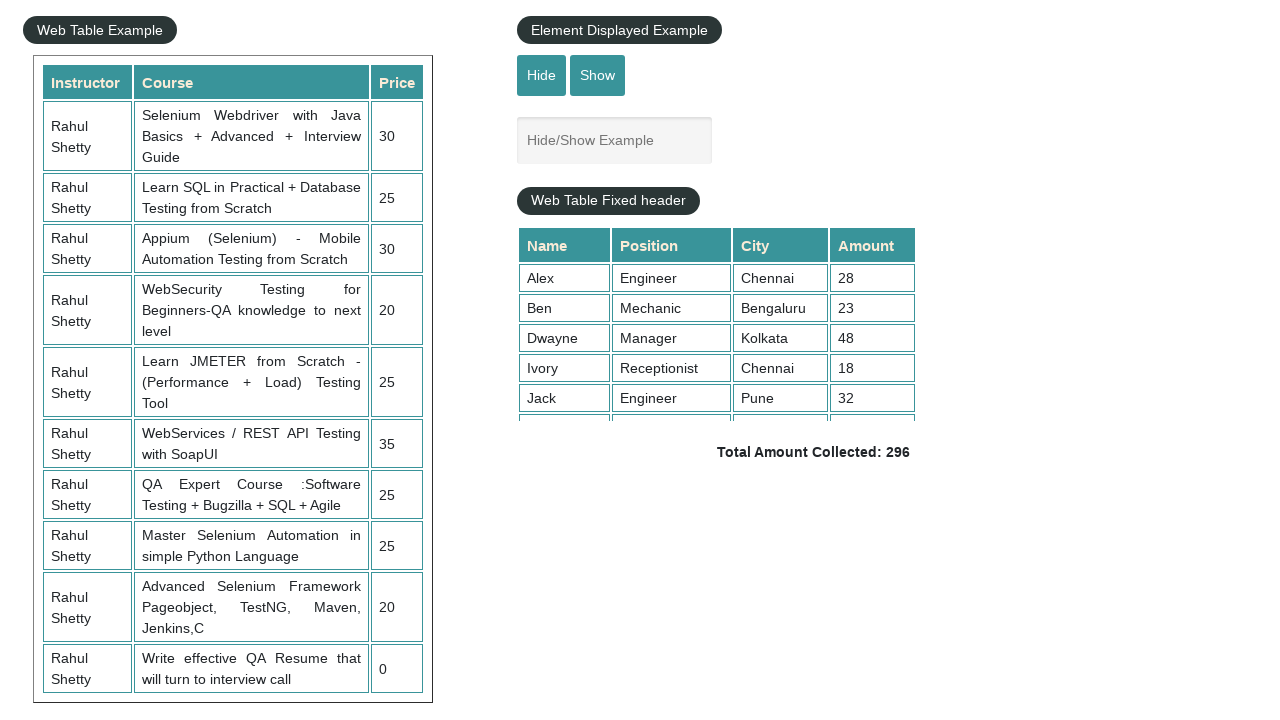

Courses table loaded and visible
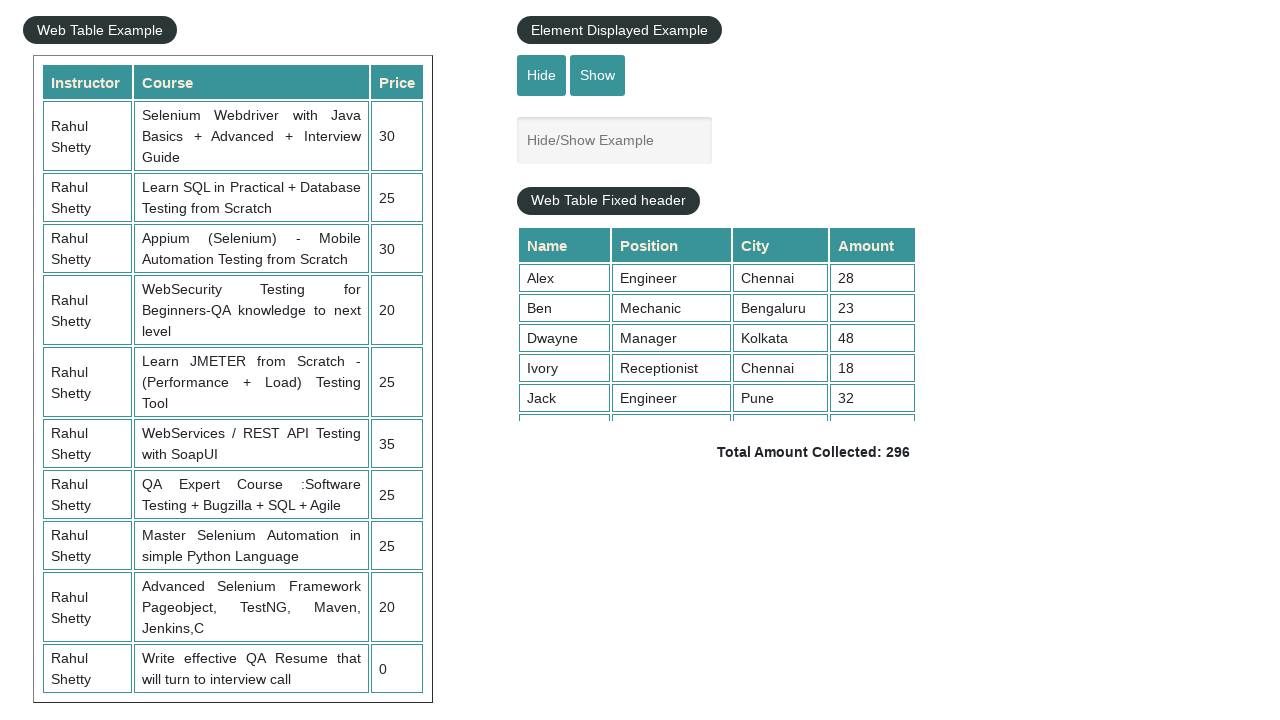

Located courses table element
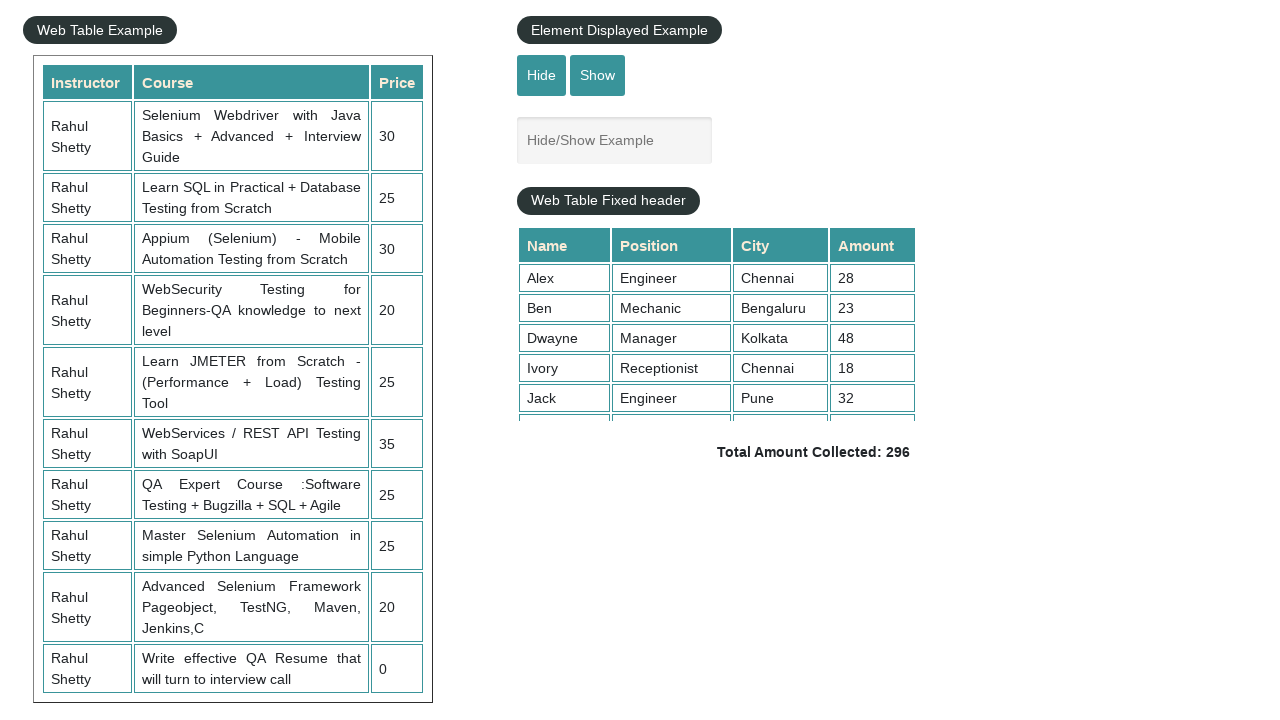

Located all table rows
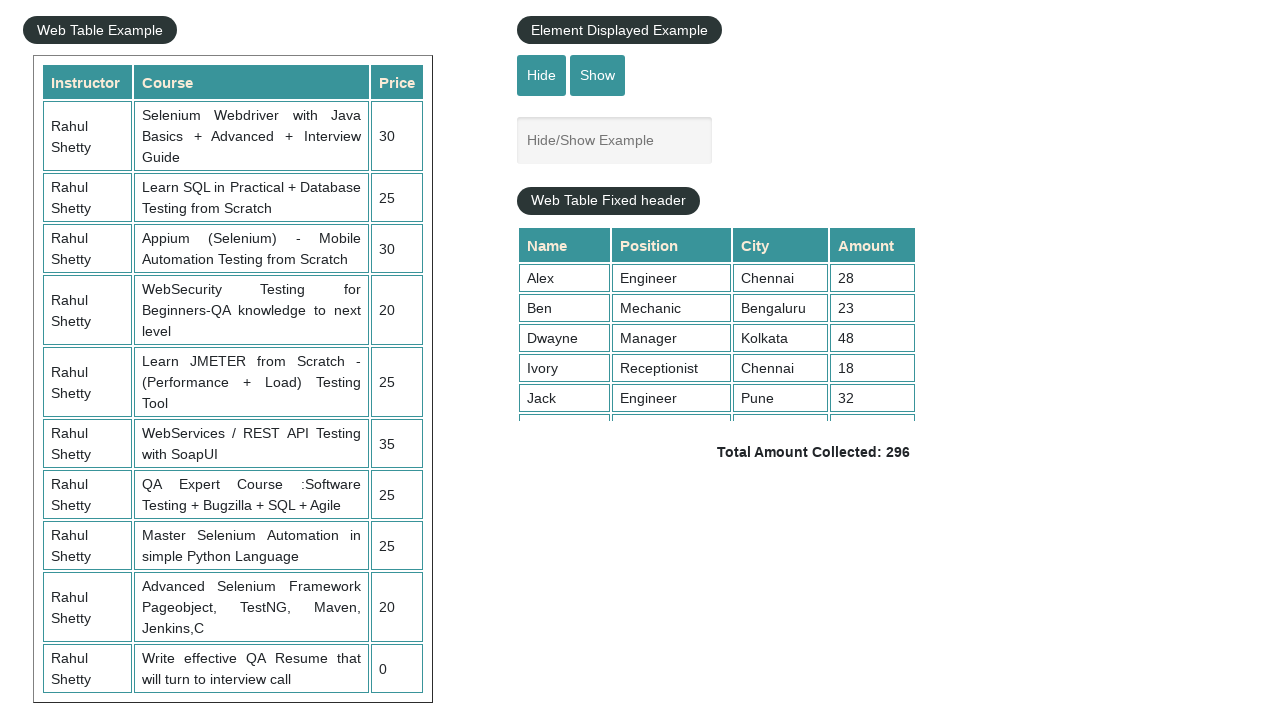

First table row is ready
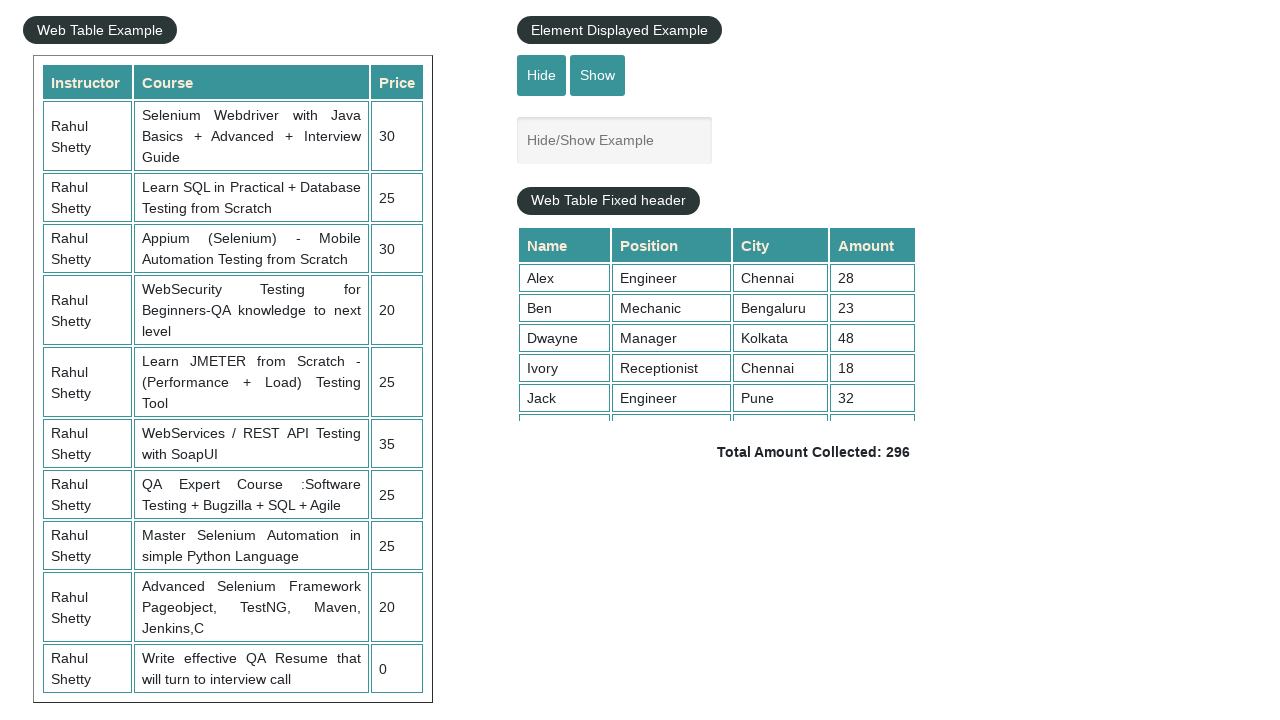

Located first data row (skipped header)
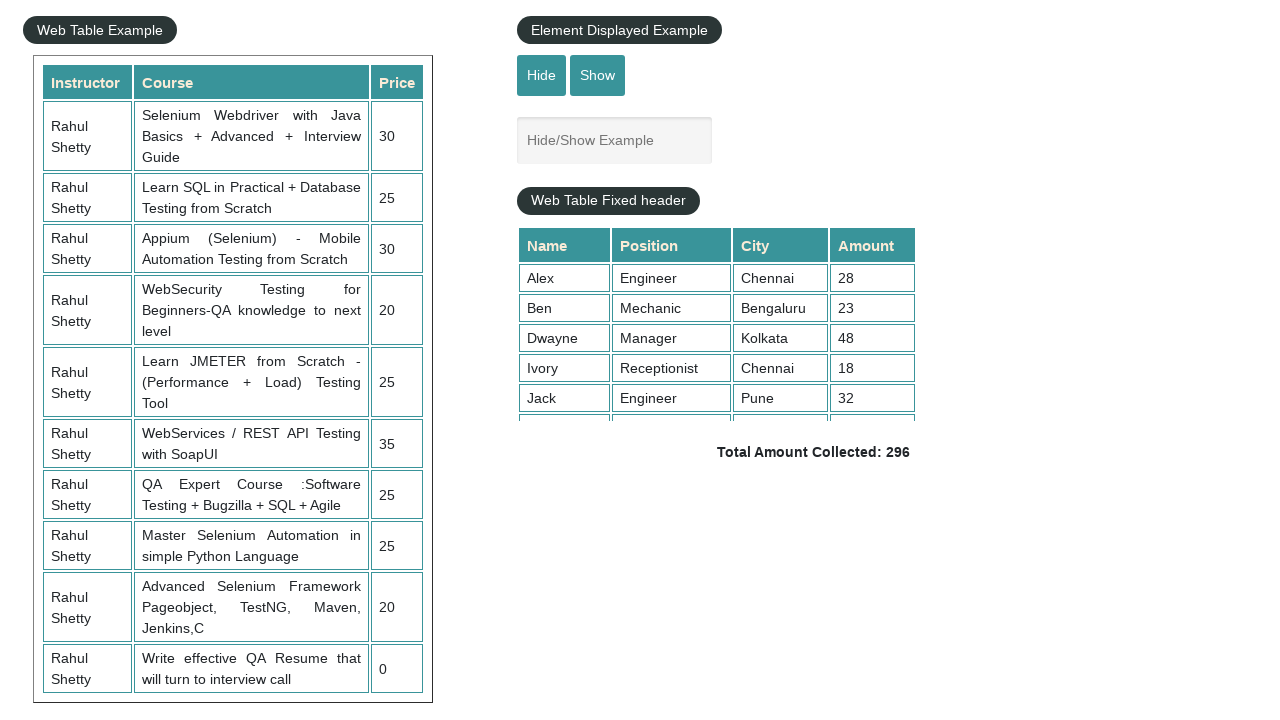

Located all columns in first data row
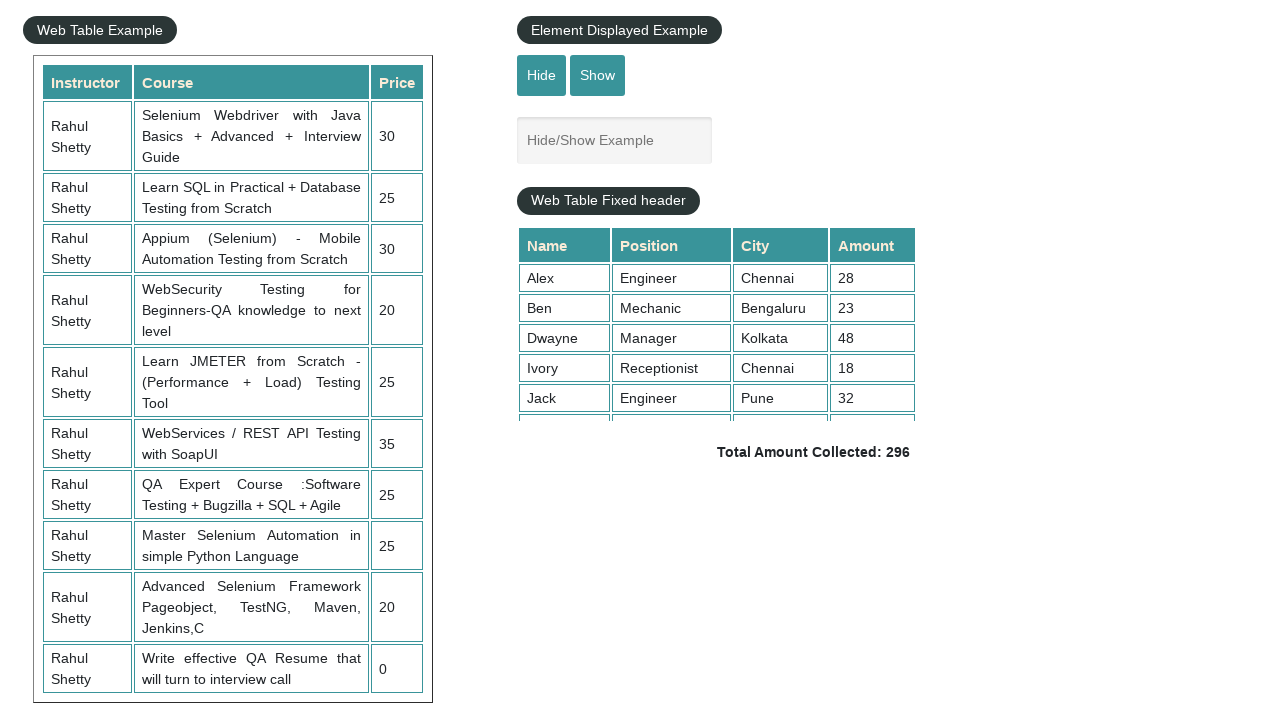

First column in data row is ready - table structure verified
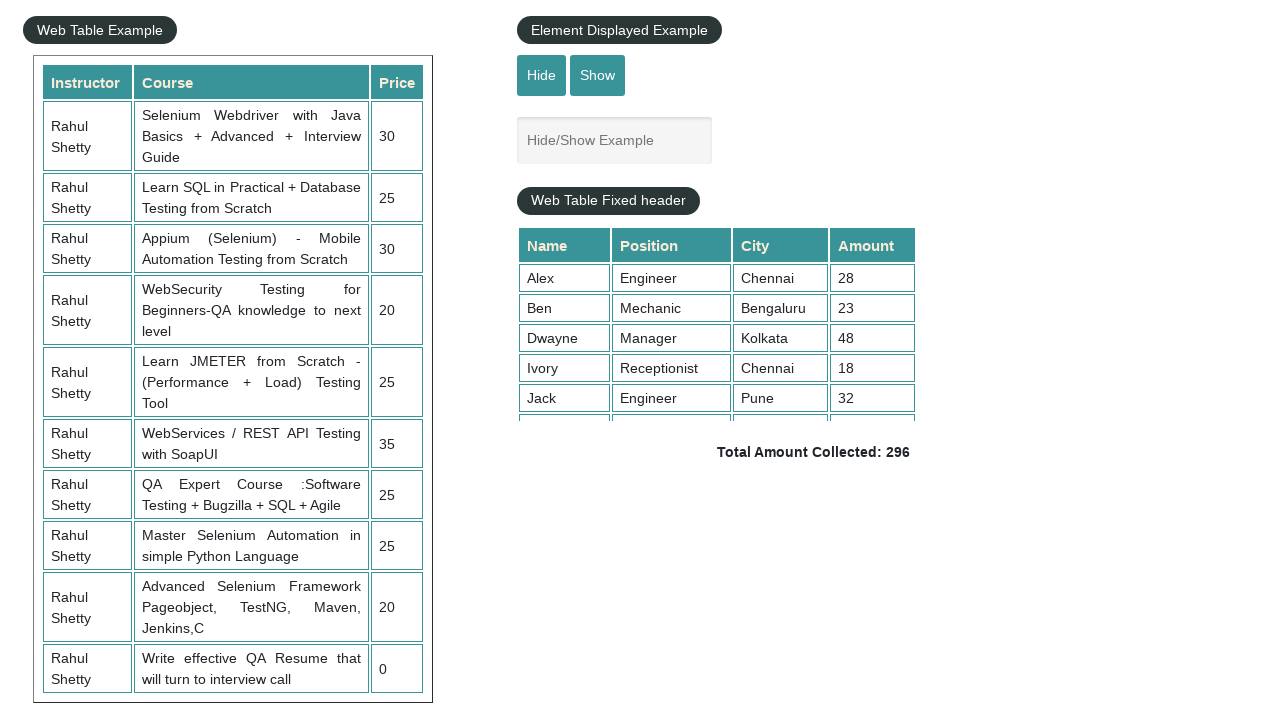

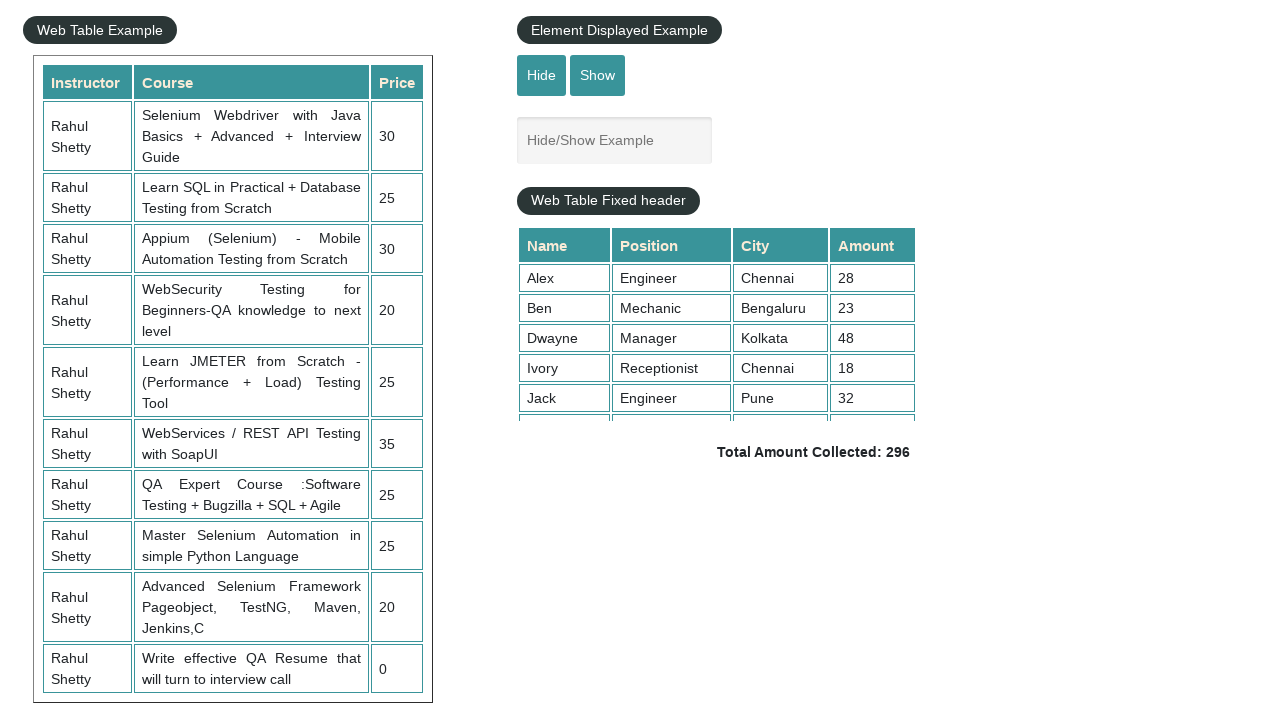